Tests browser alert handling functionality including accepting a simple alert, filling an input field, and dismissing a confirmation alert on a practice automation website.

Starting URL: https://rahulshettyacademy.com/AutomationPractice/

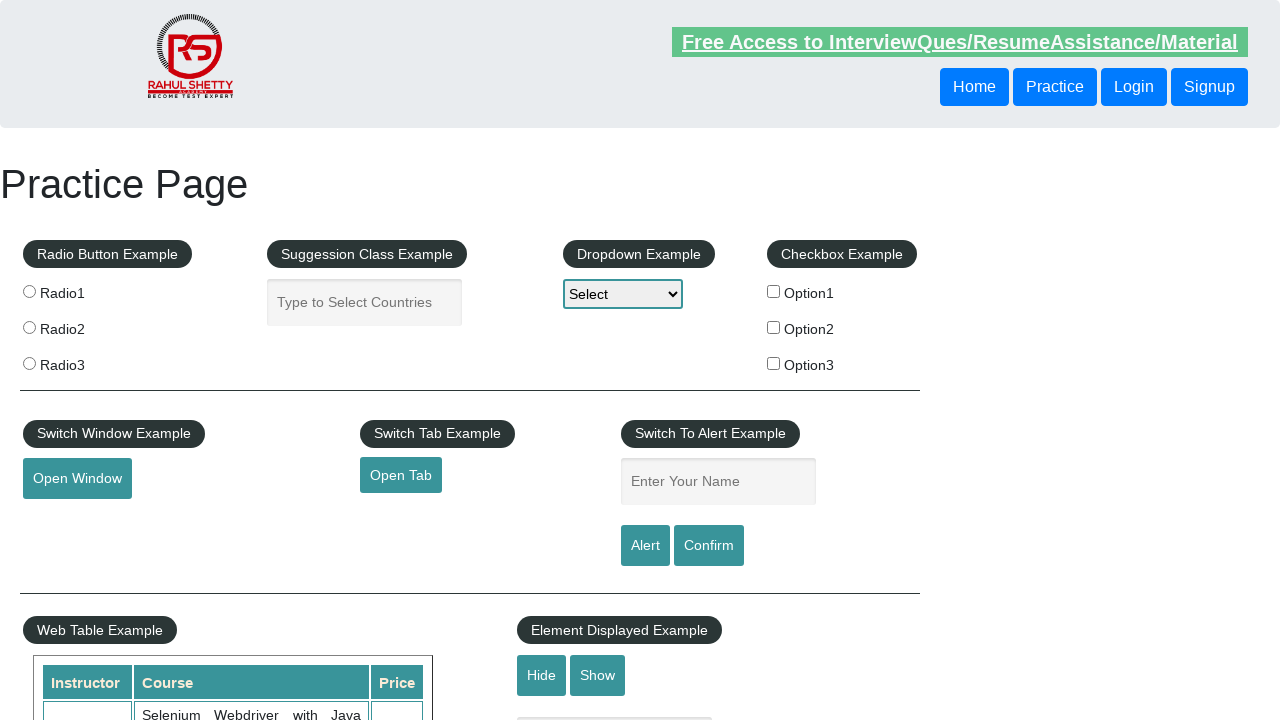

Clicked alert button to trigger simple alert at (645, 546) on input#alertbtn
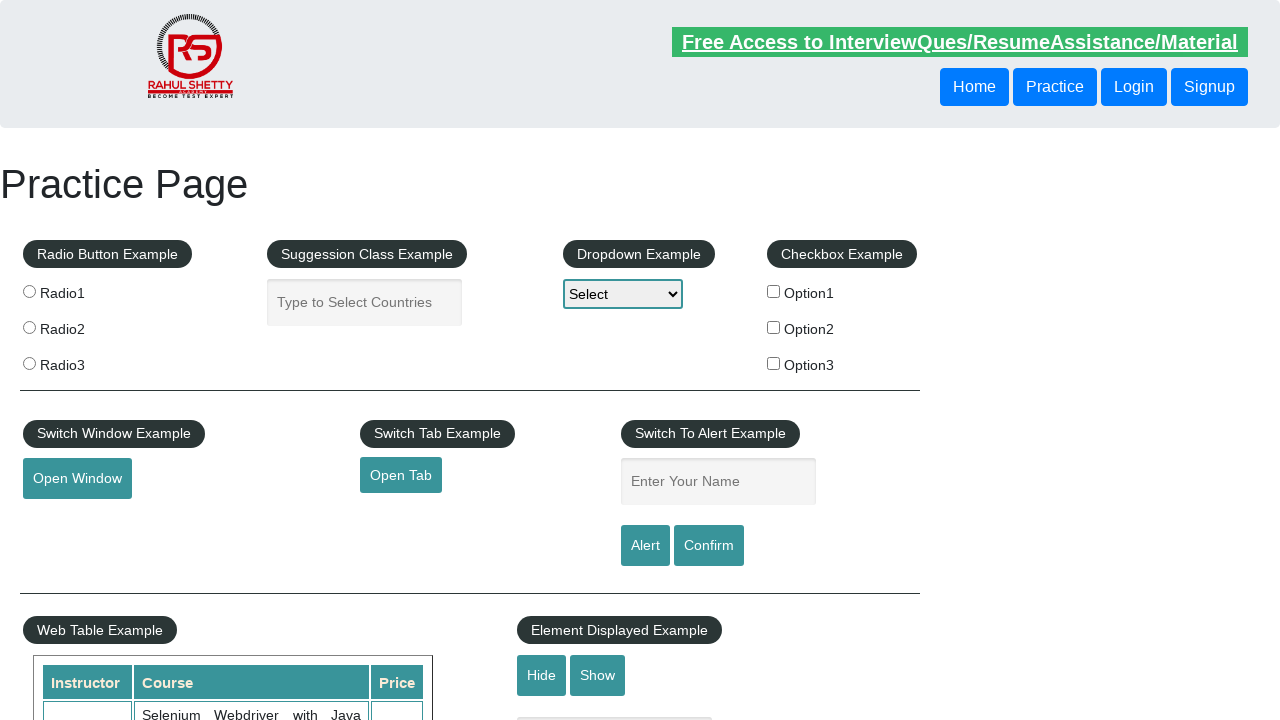

Set up dialog handler to accept alerts
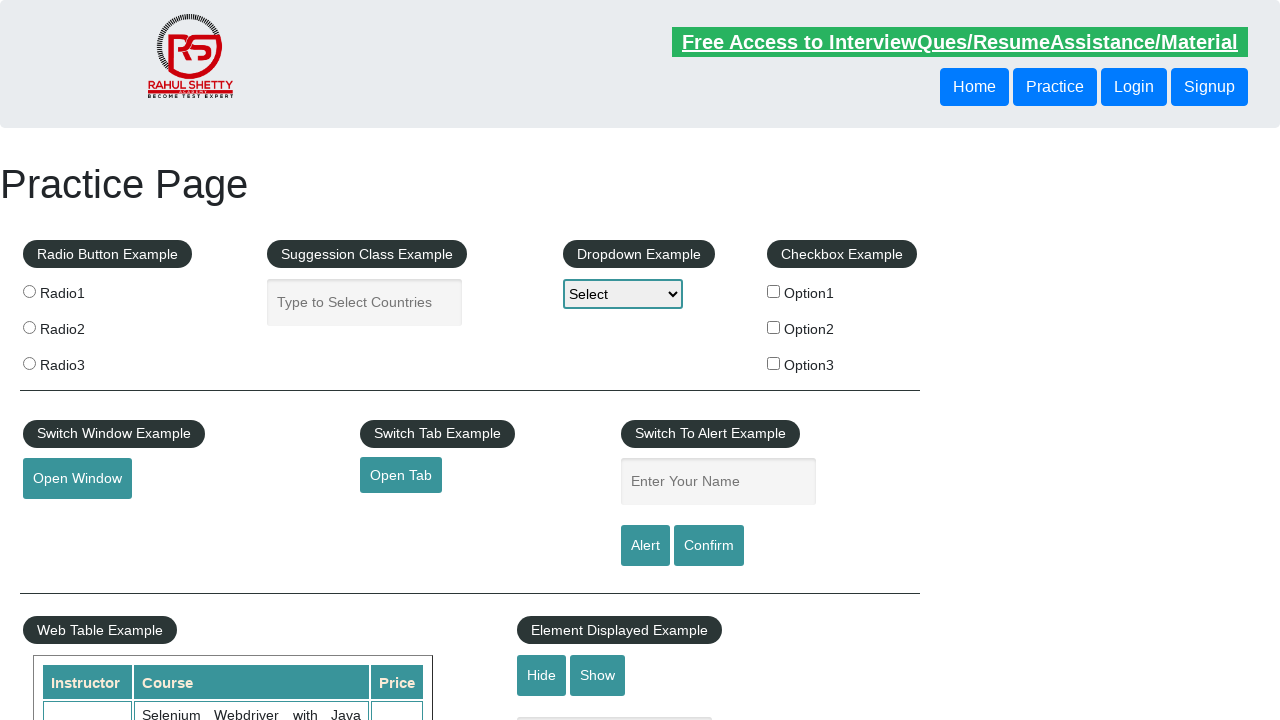

Waited for alert handling to complete
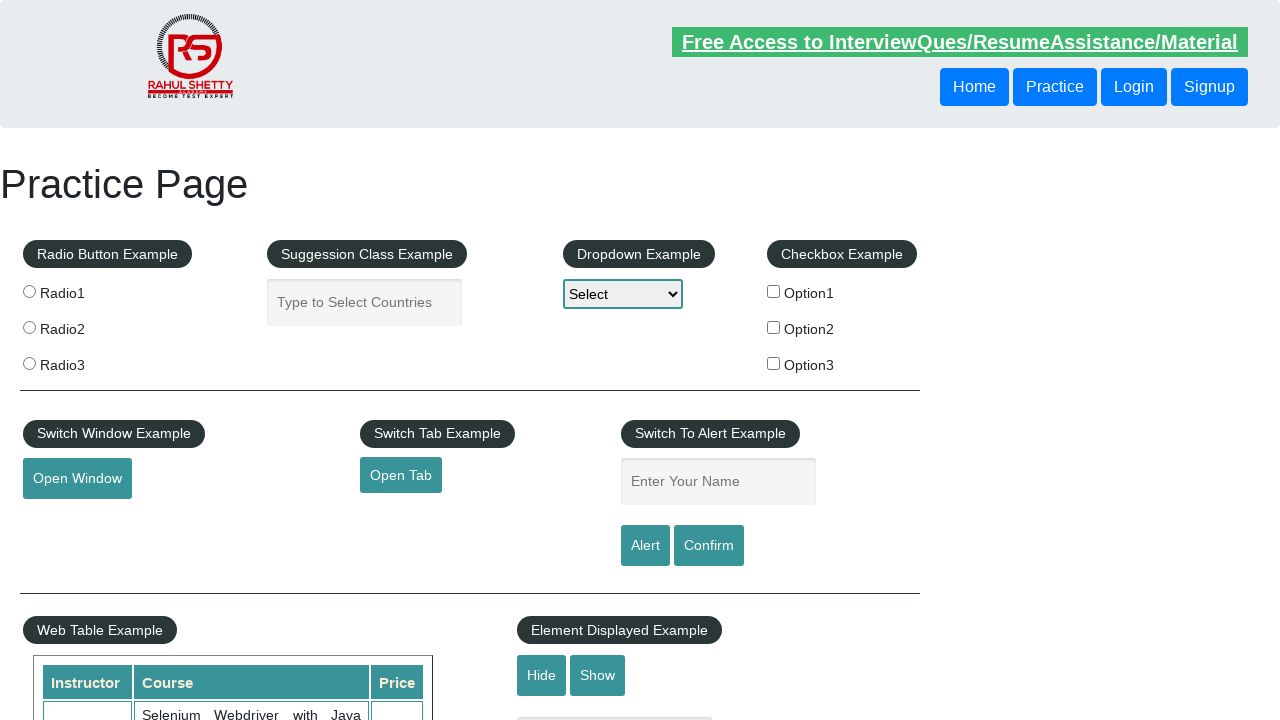

Filled name input field with 'rashmi' on input[name='enter-name']
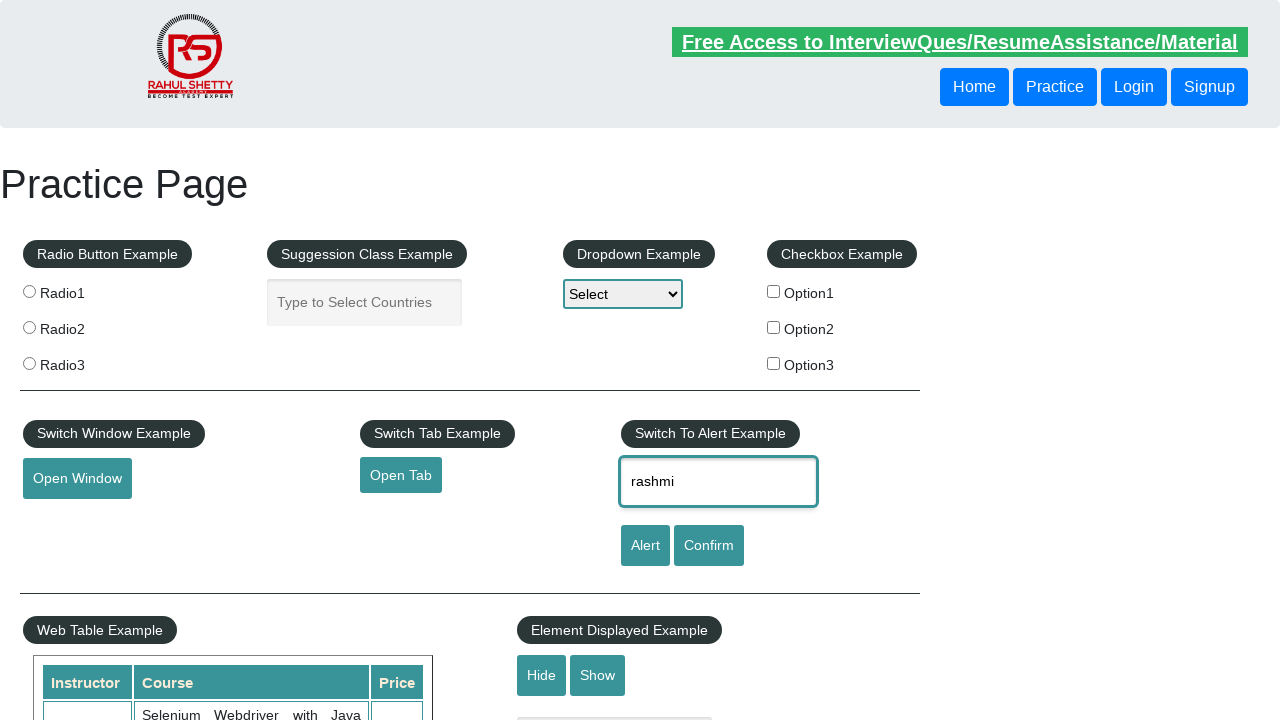

Clicked confirm button to trigger confirmation alert at (709, 546) on input#confirmbtn
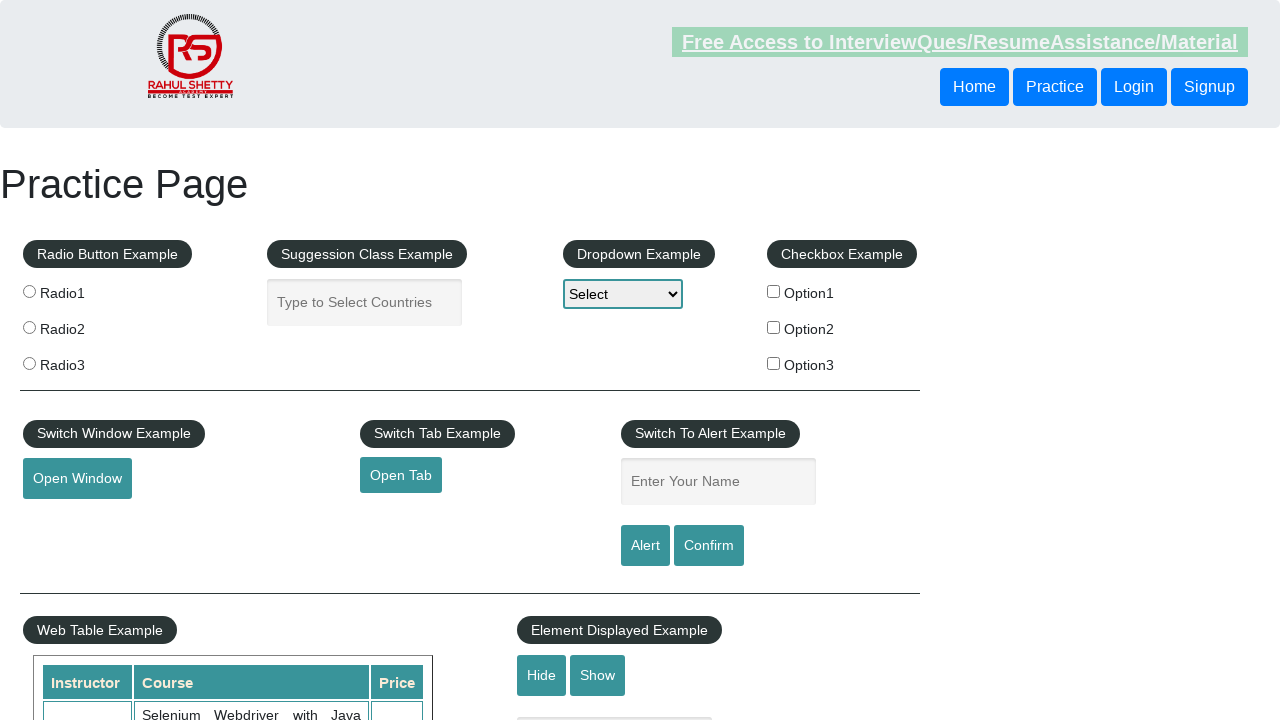

Set up dialog handler to dismiss confirmation alerts
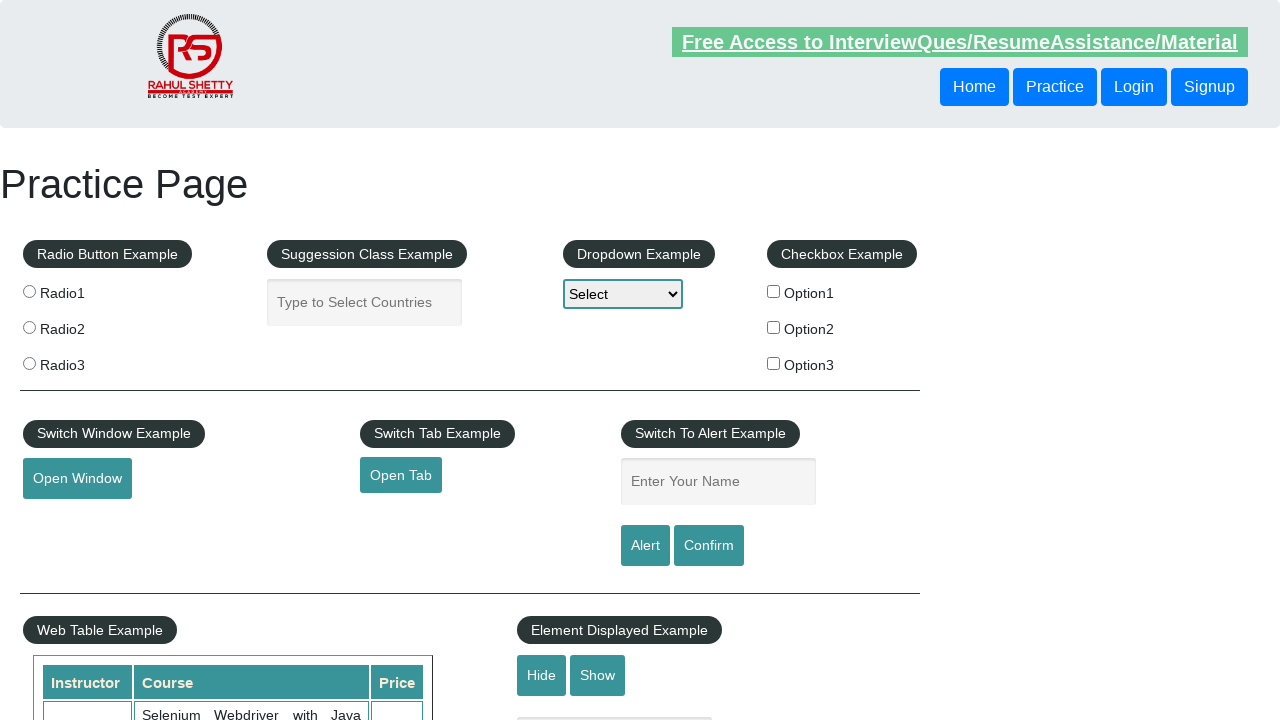

Waited for confirmation dialog dismissal to complete
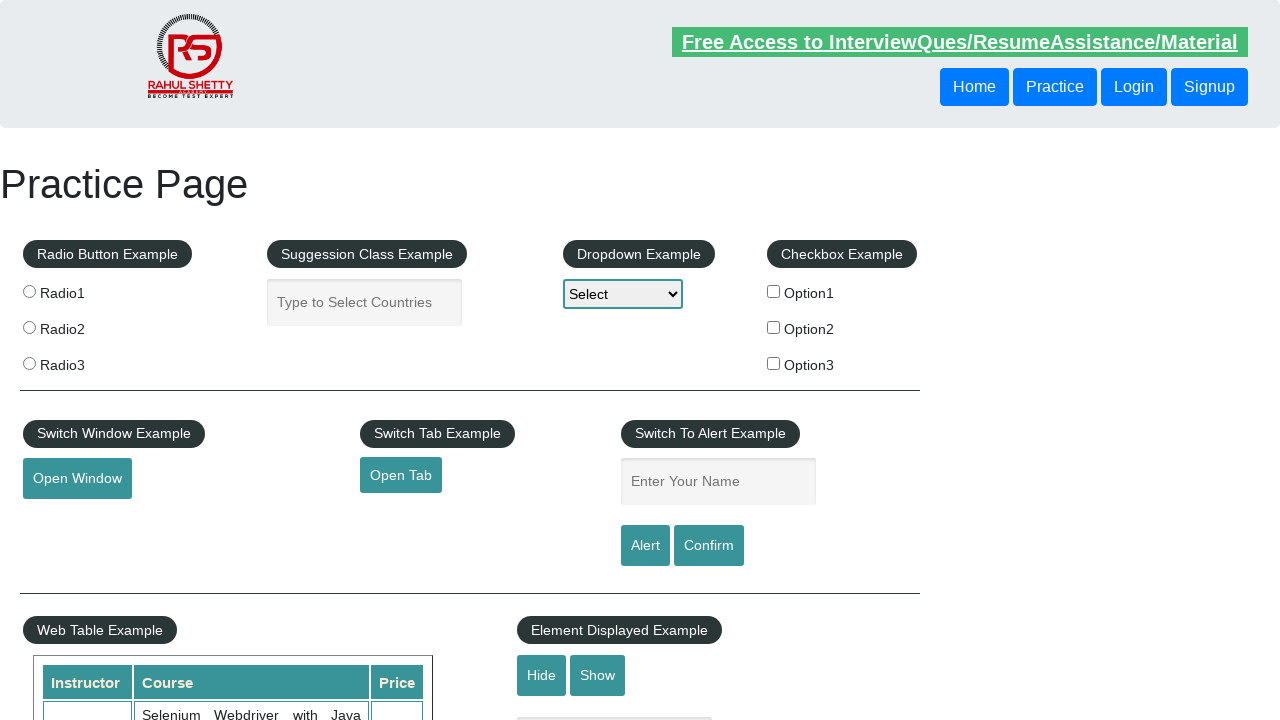

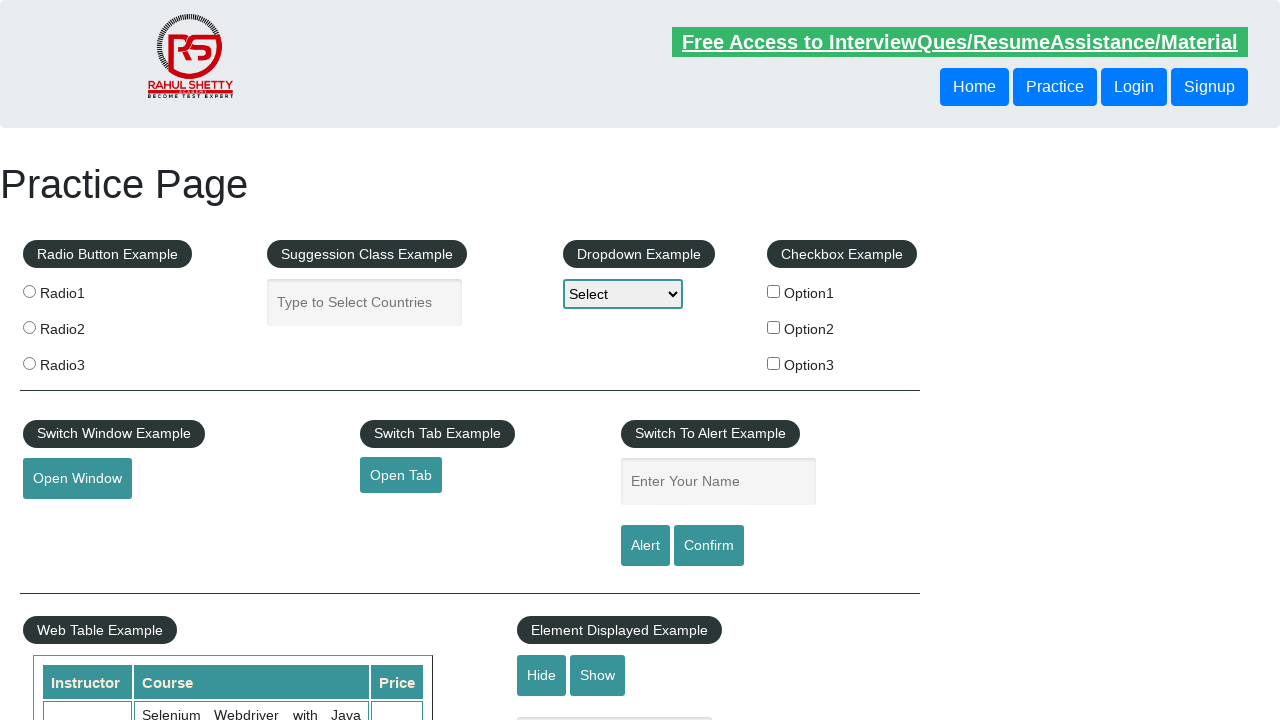